Tests form submission on the Formy practice site by filling out form fields and verifying the success confirmation banner appears

Starting URL: https://formy-project.herokuapp.com/form

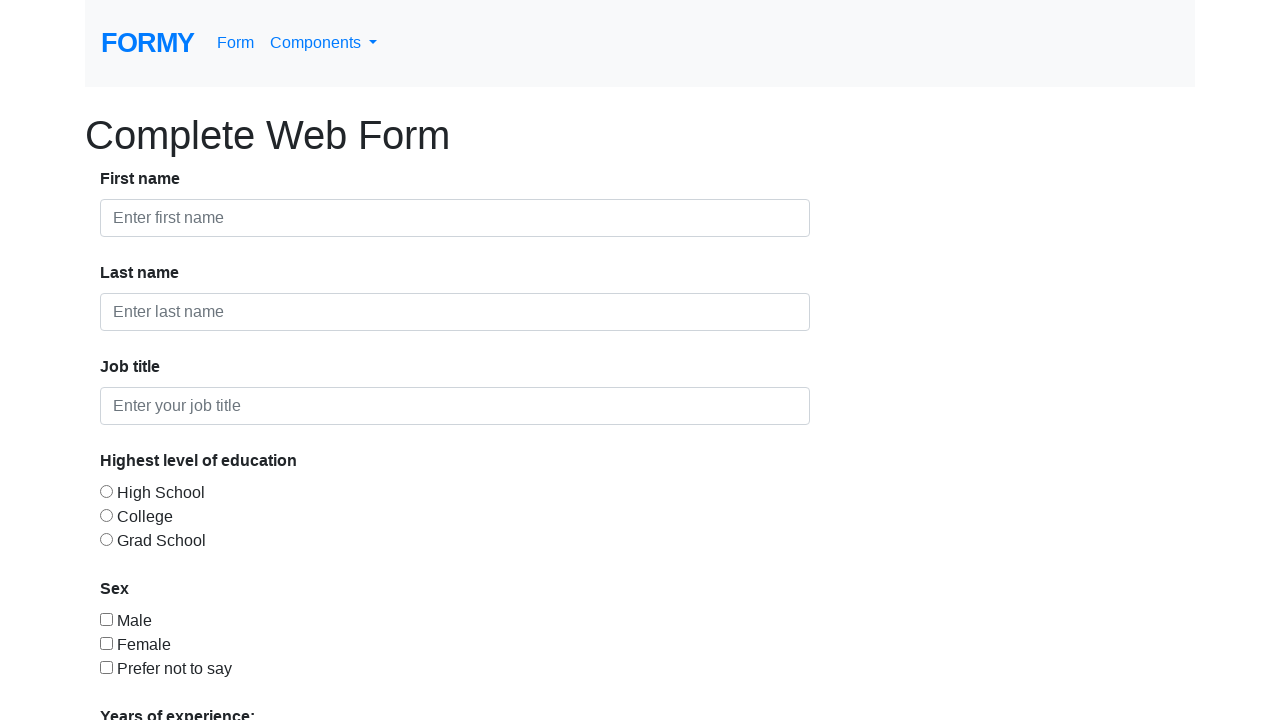

Filled first name field with 'John' on #first-name
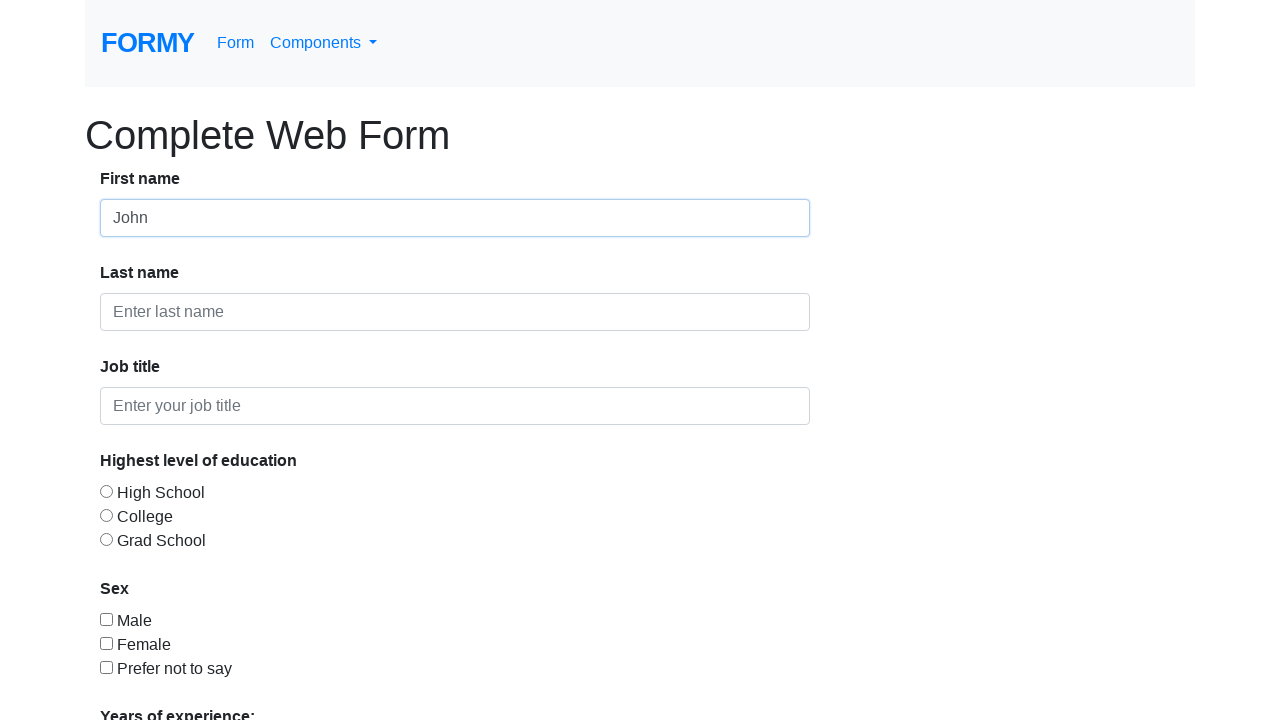

Filled last name field with 'Doe' on #last-name
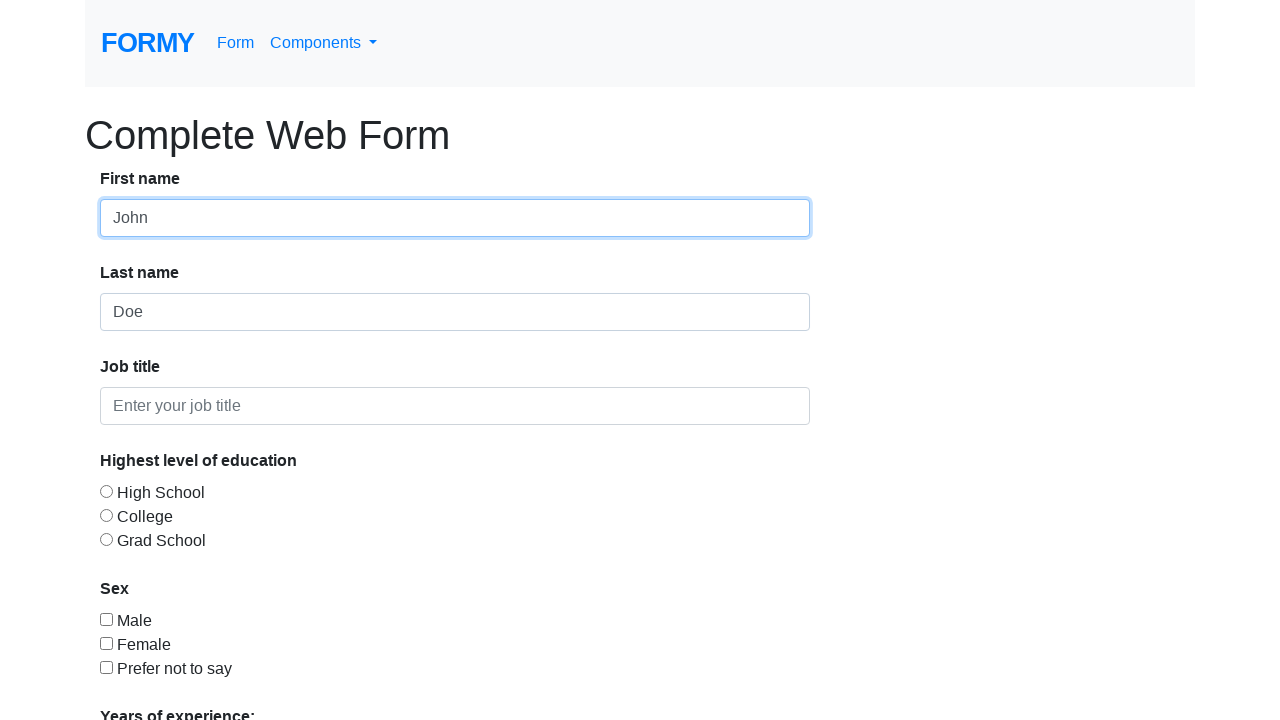

Filled job title field with 'Software Engineer' on #job-title
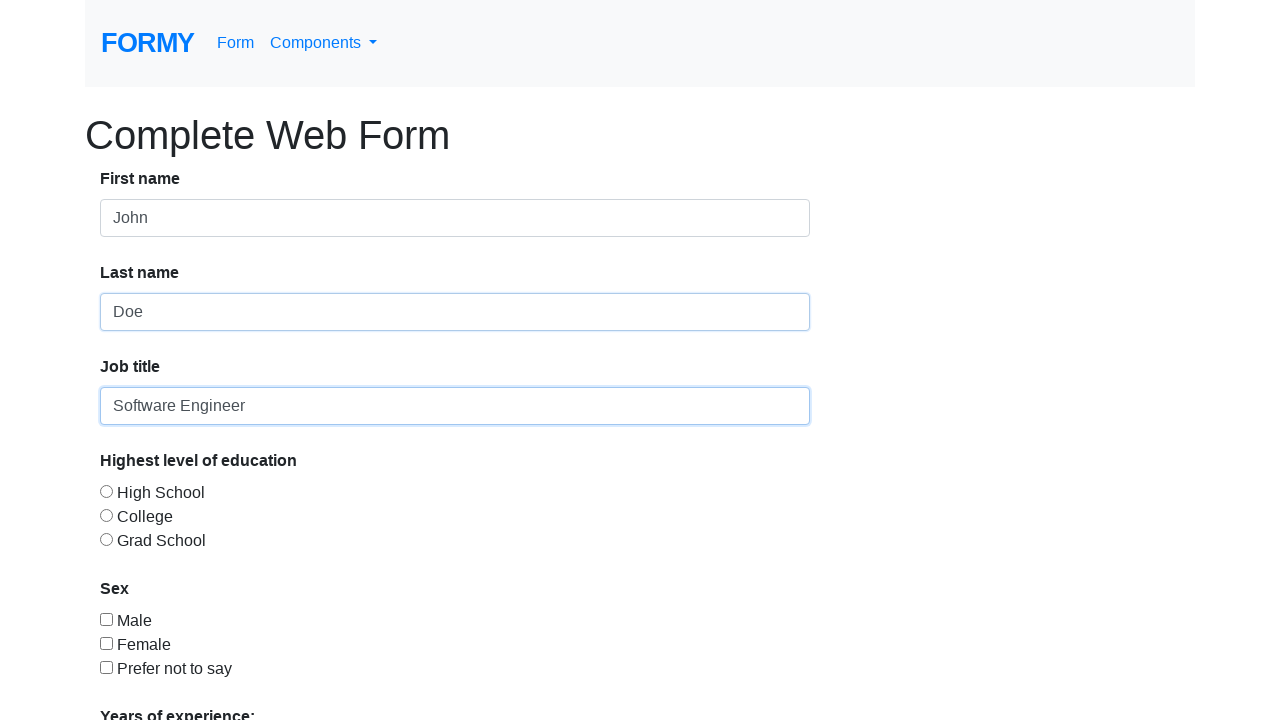

Selected education level radio button at (106, 515) on #radio-button-2
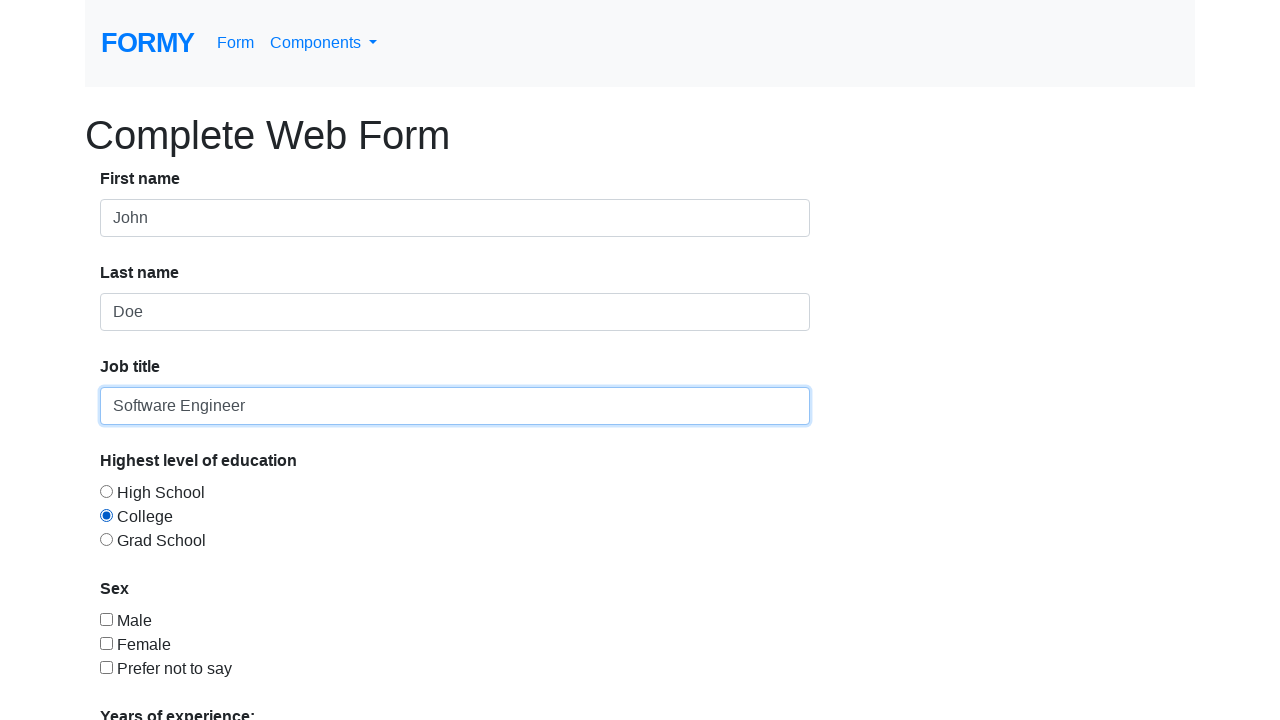

Checked sex checkbox at (106, 619) on #checkbox-1
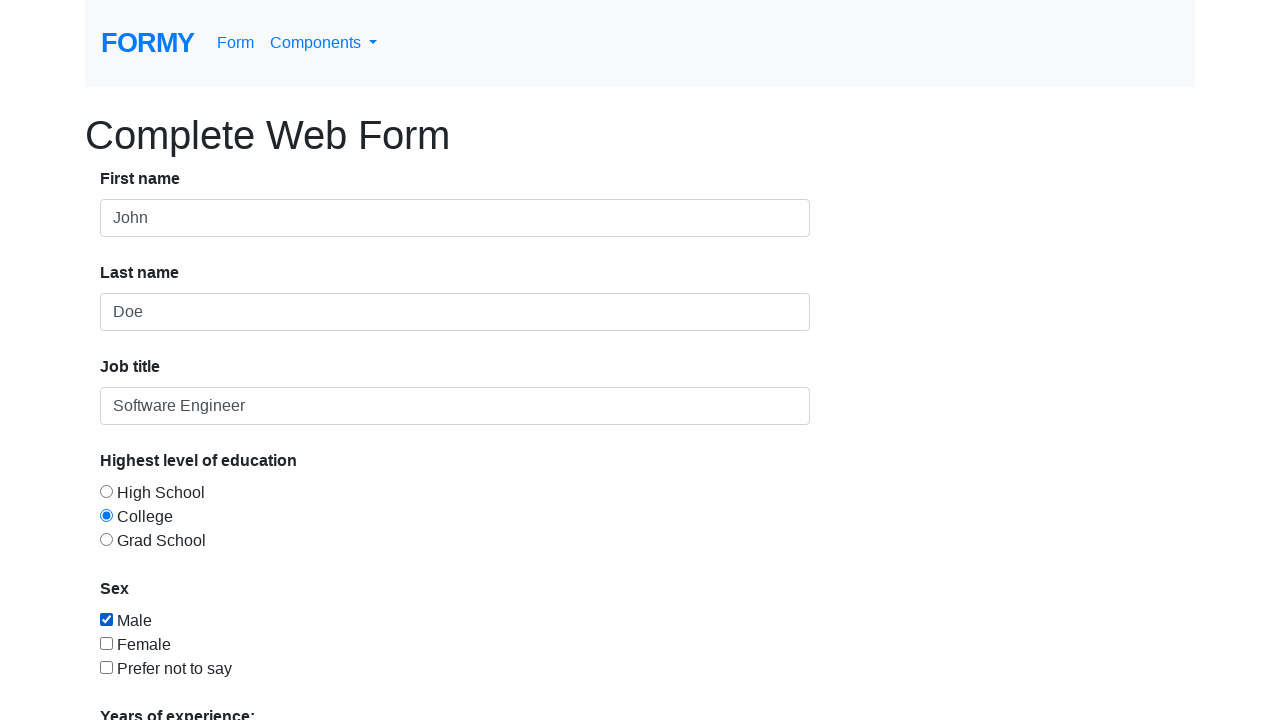

Selected '2-4' years of experience from dropdown on select#select-menu
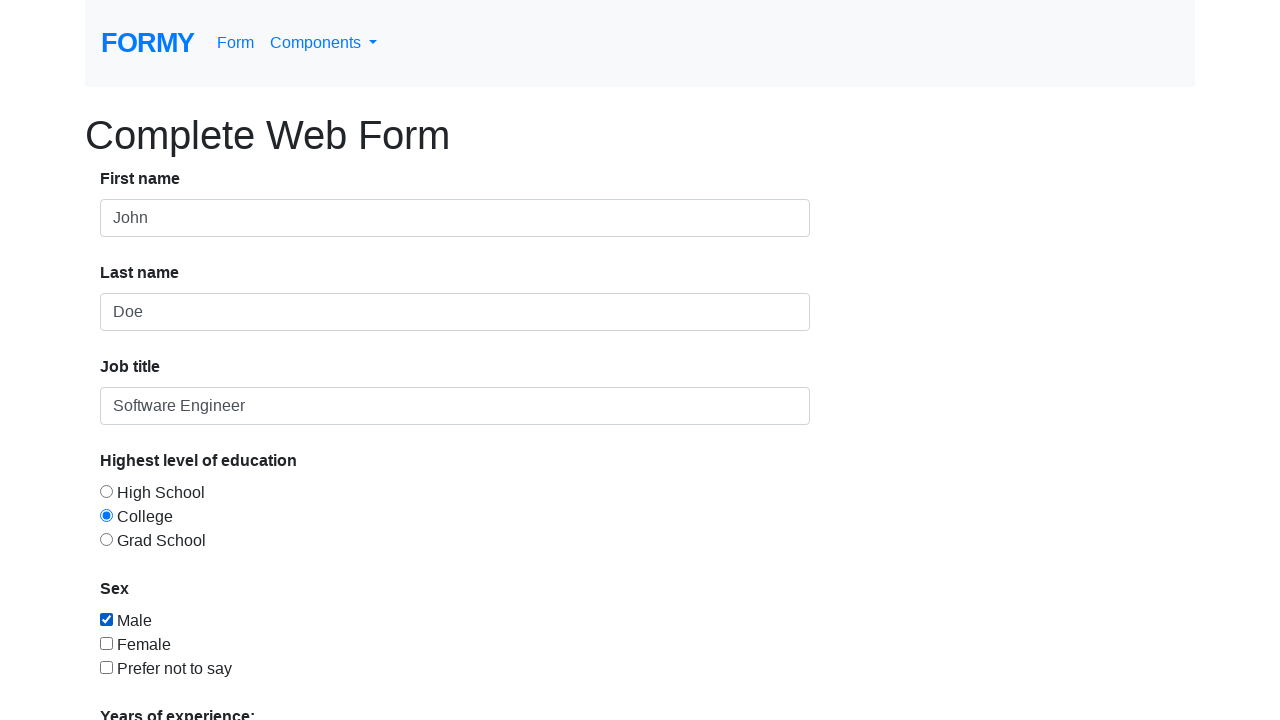

Filled date field with '05/15/2024' on #datepicker
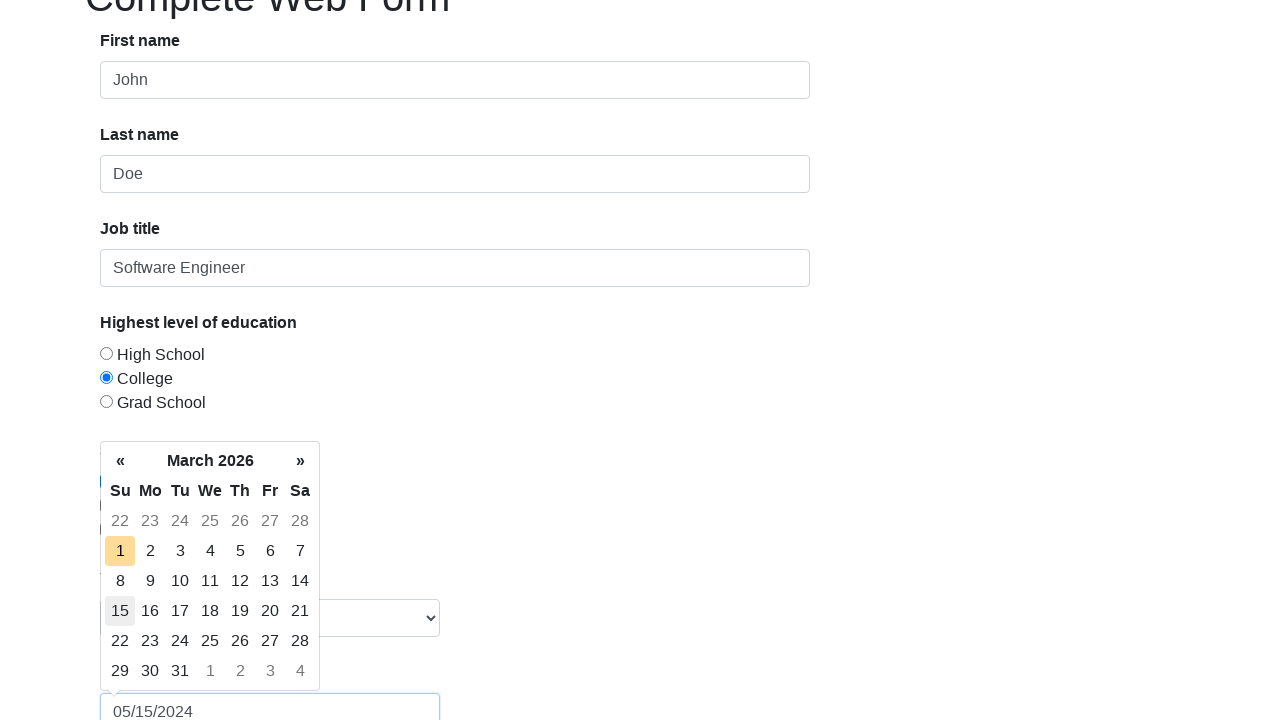

Pressed Escape to close date picker on #datepicker
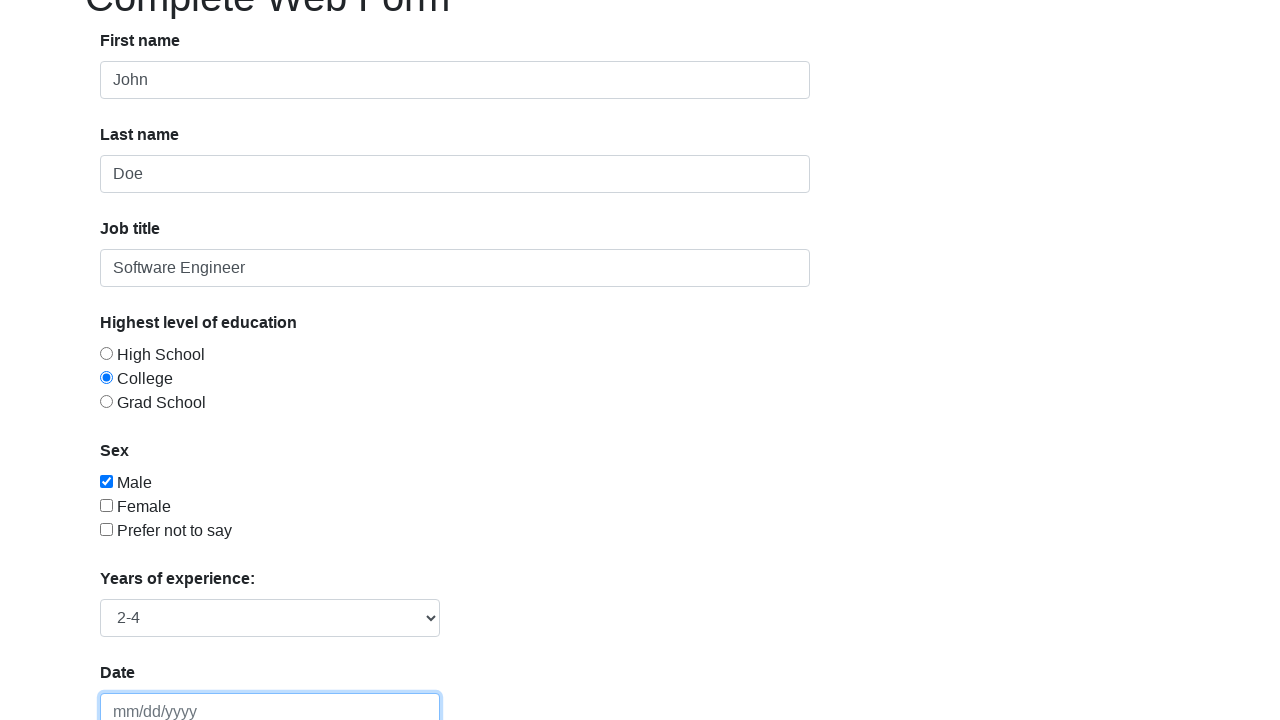

Clicked submit button to submit form at (148, 680) on a.btn.btn-lg.btn-primary
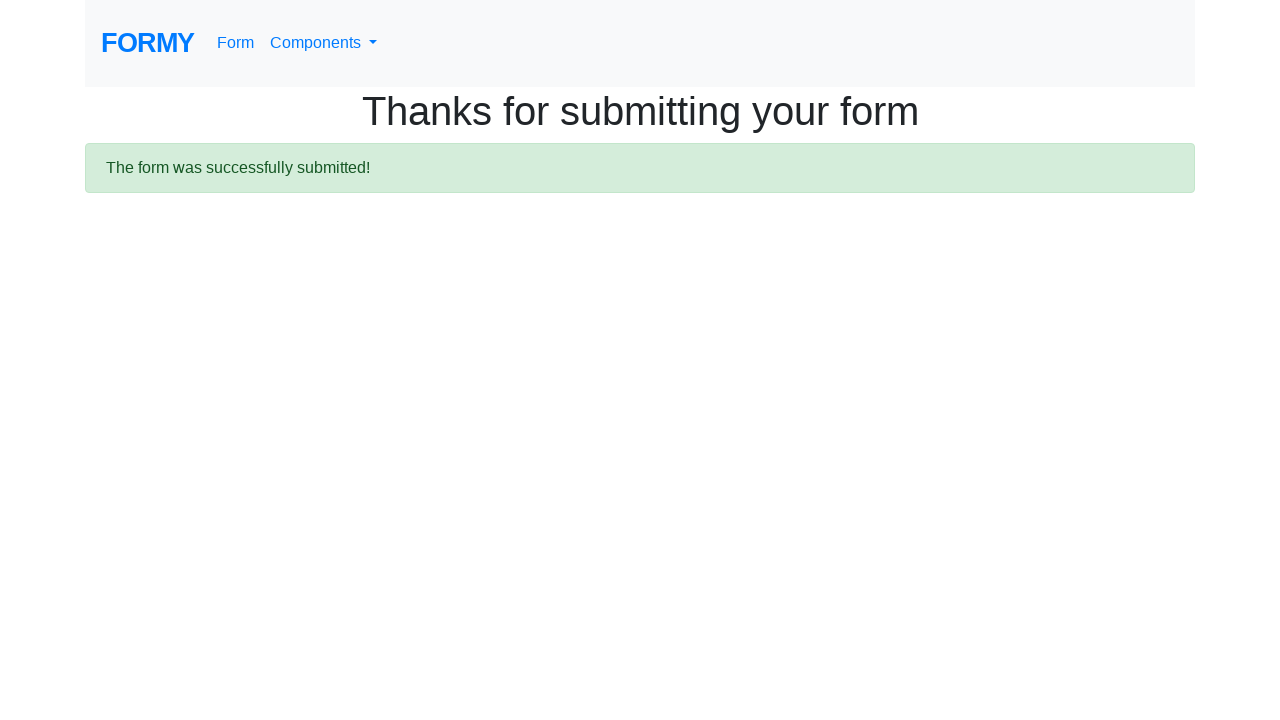

Success confirmation banner appeared
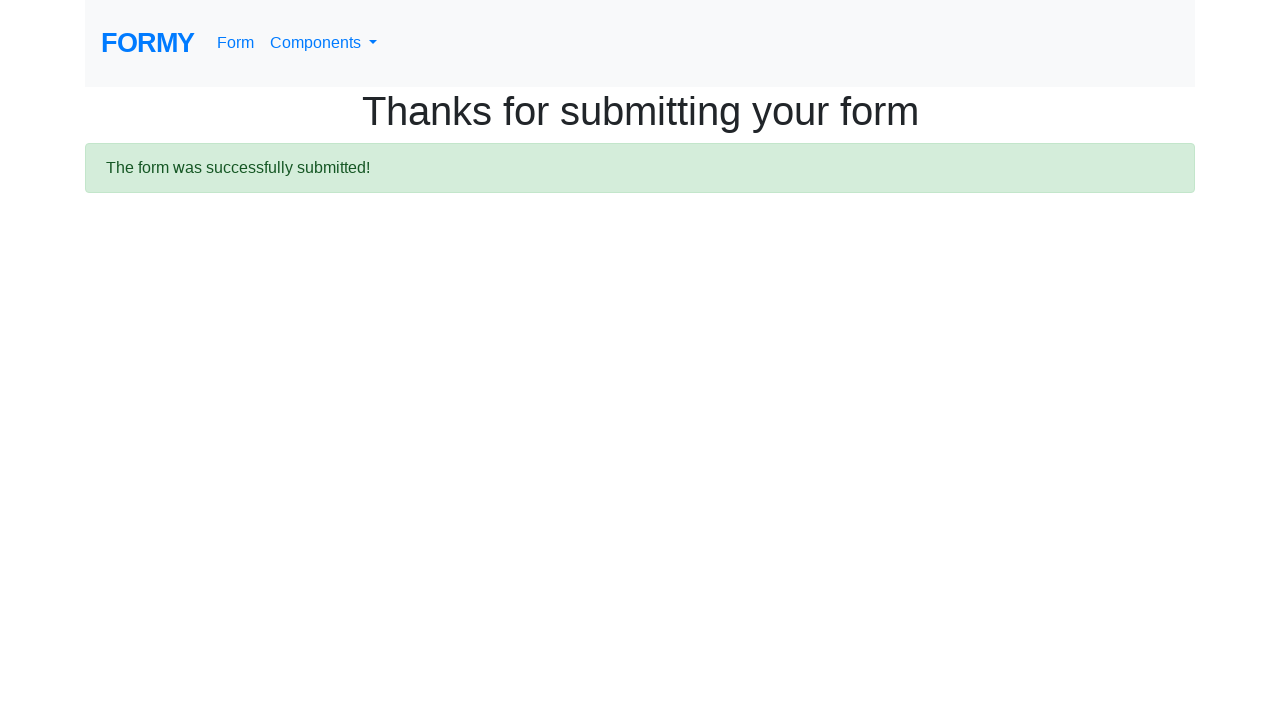

Retrieved success message text from alert banner
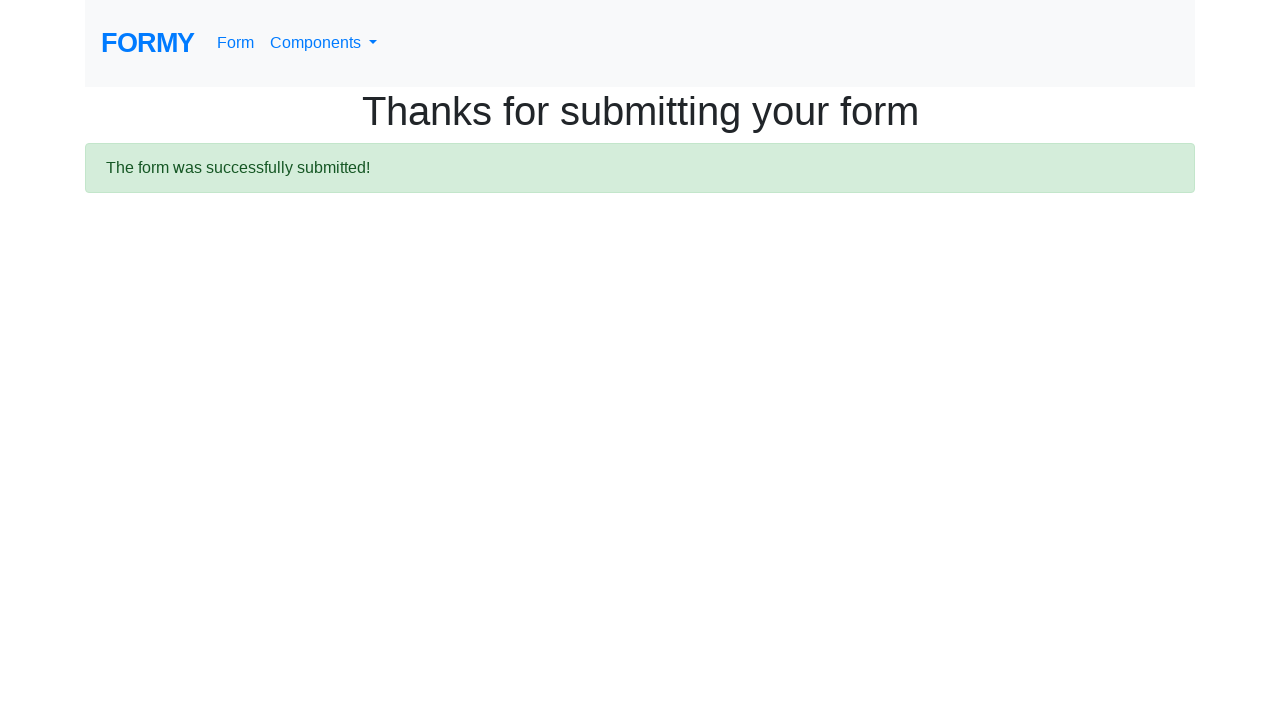

Verified success message contains 'The form was successfully submitted!'
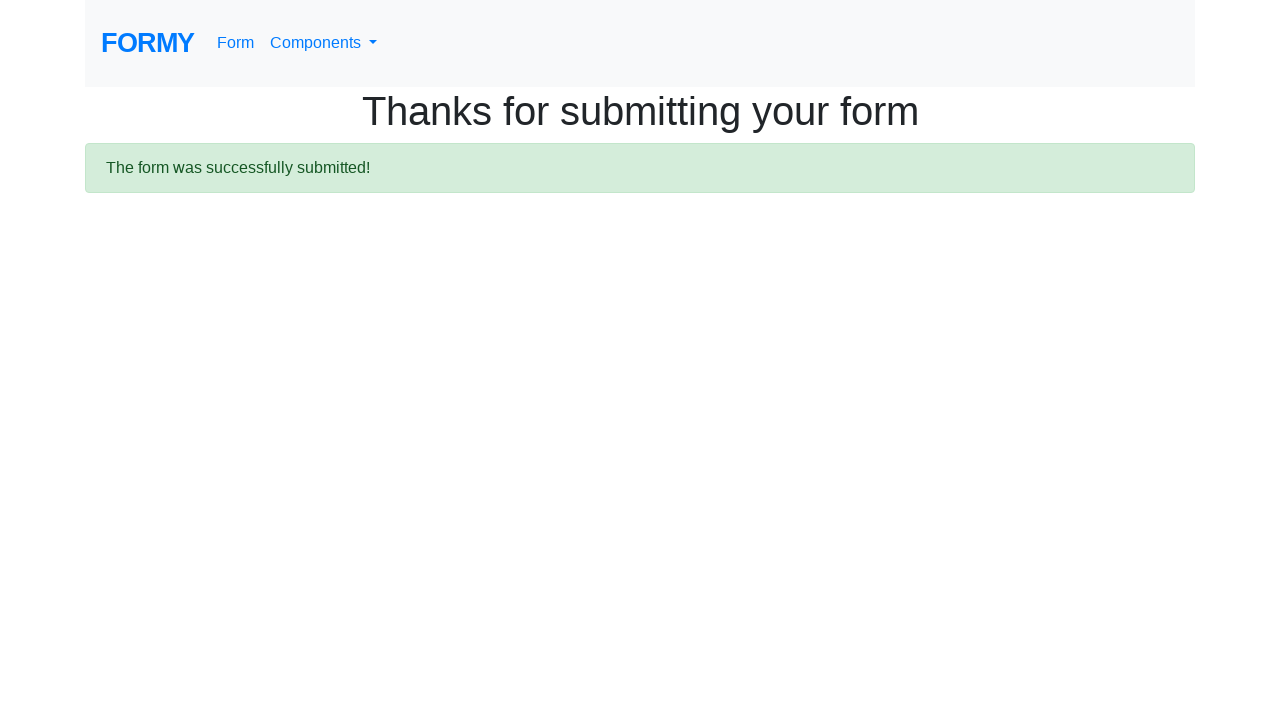

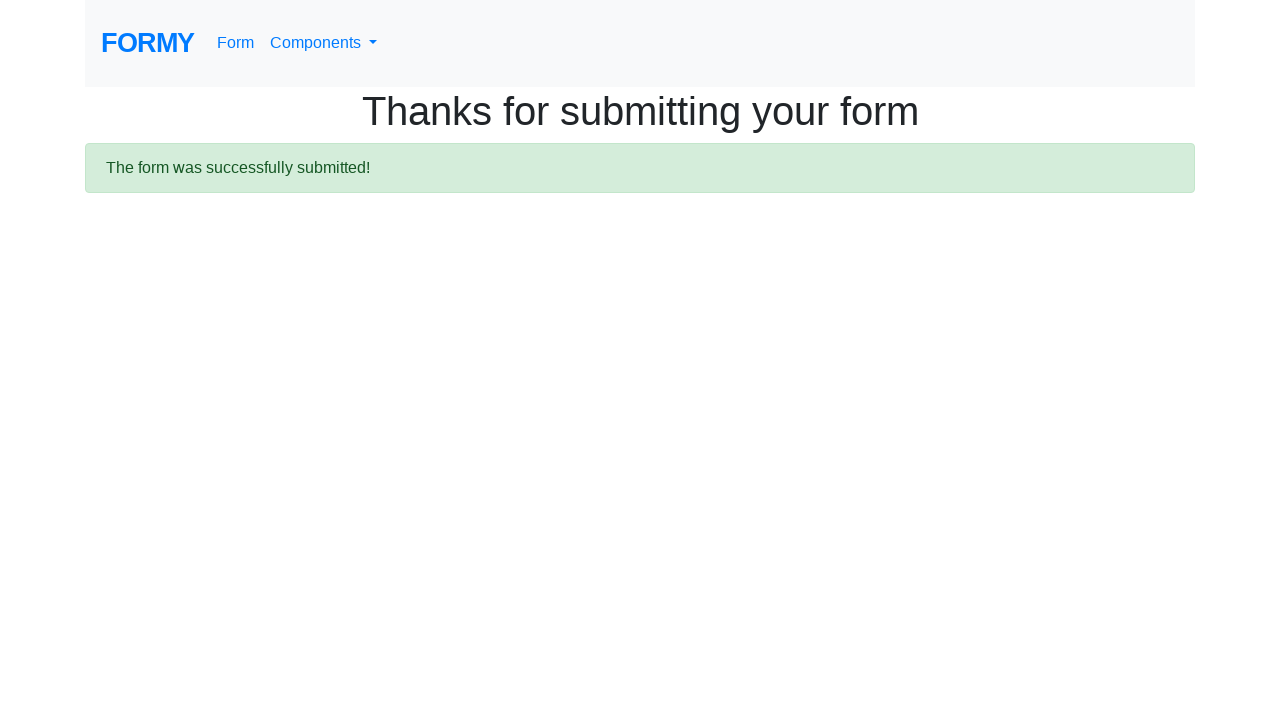